Tests checkbox presence and visibility, including checking for hidden elements

Starting URL: https://www.selenium.dev/selenium/web/inputs.html

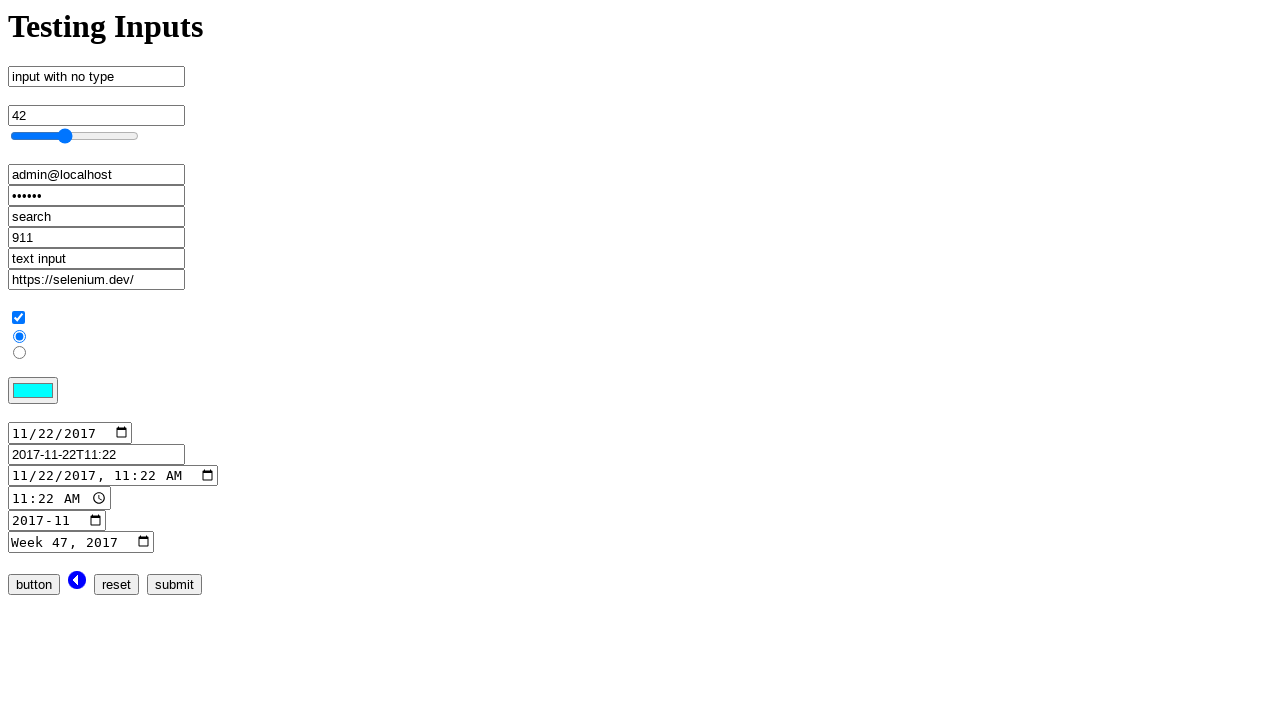

Confirmed that checkbox with ID 'checkbox' does not exist
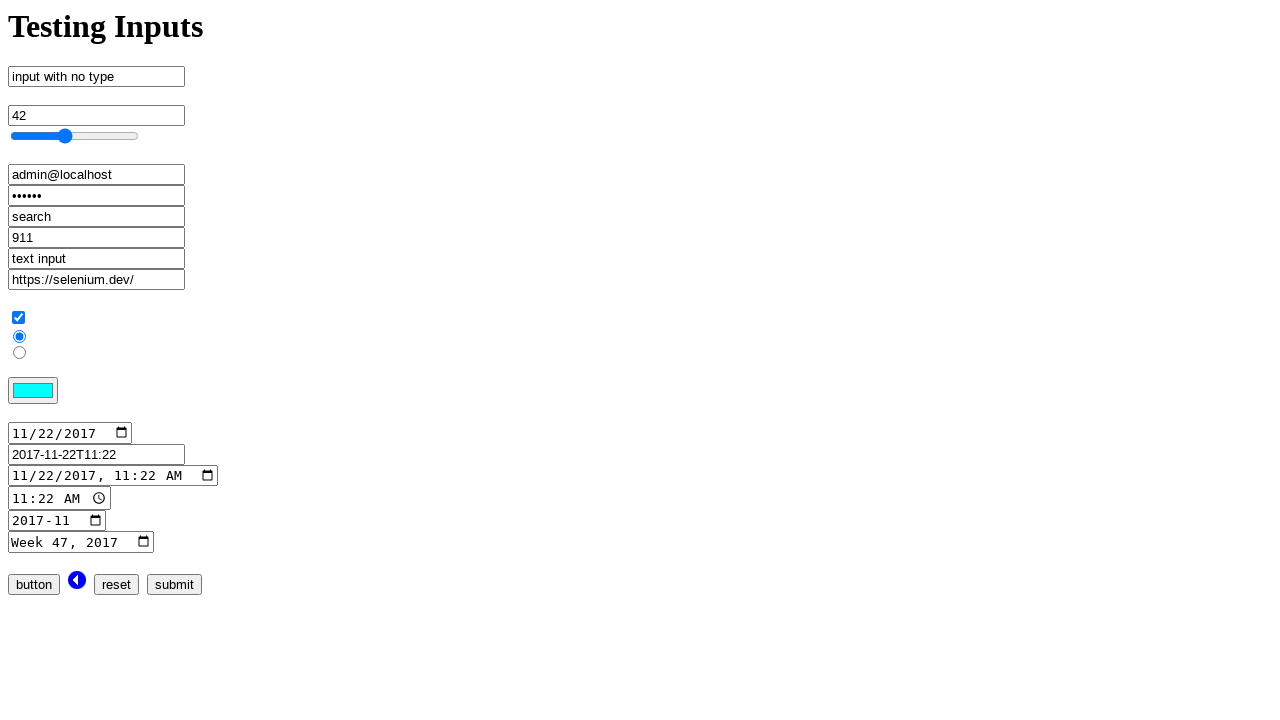

Injected hidden checkbox element with ID 'hidden_checkbox'
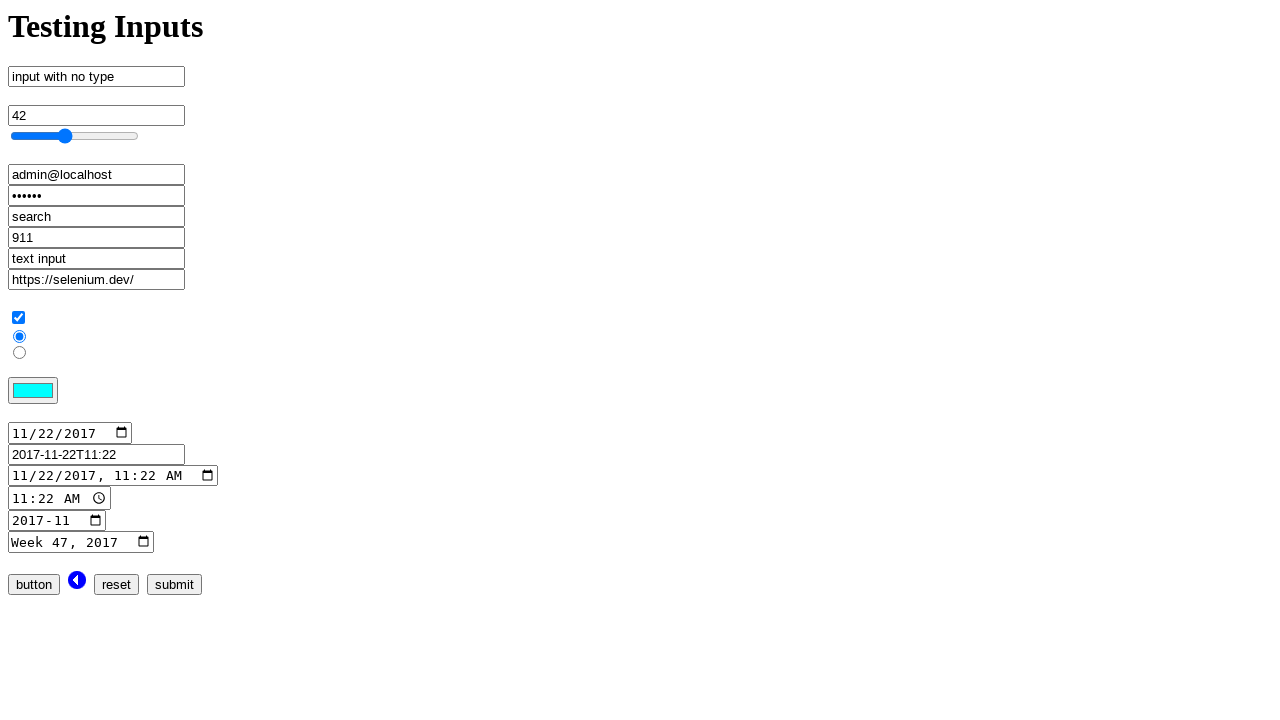

Checked if hidden checkbox with ID 'hidden_checkbox' exists
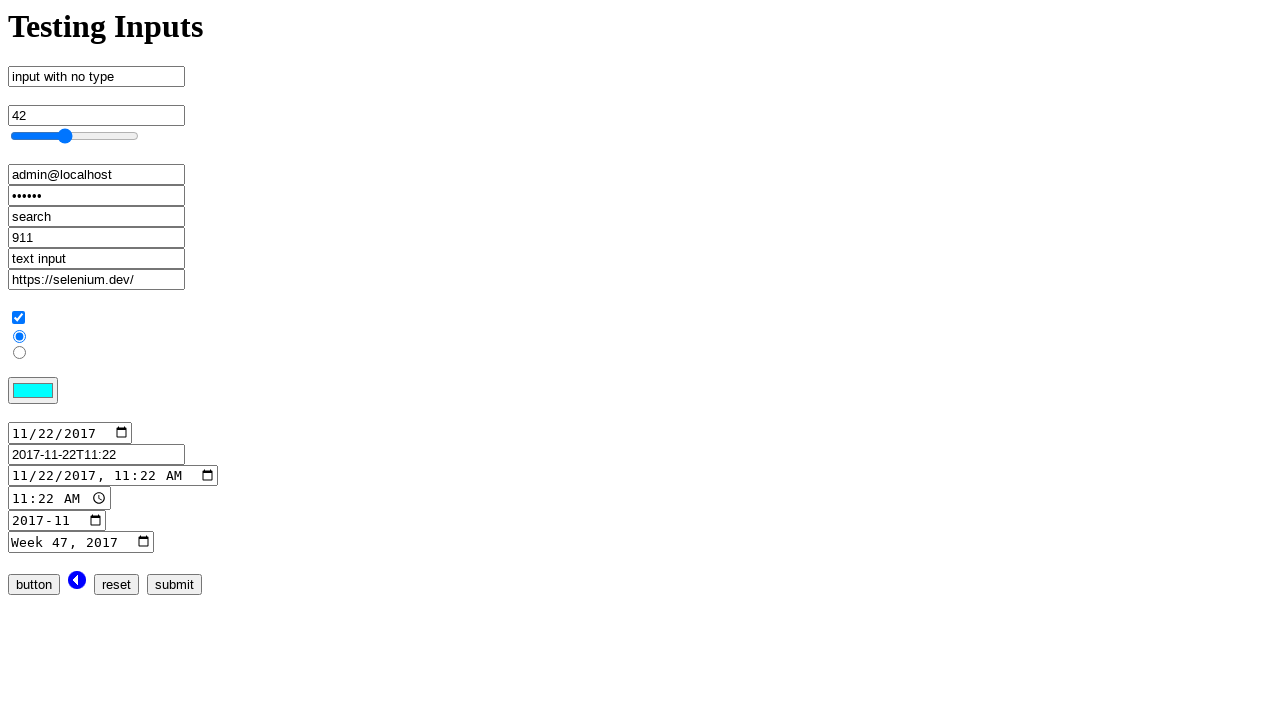

Verified visibility of hidden checkbox with ID 'hidden_checkbox'
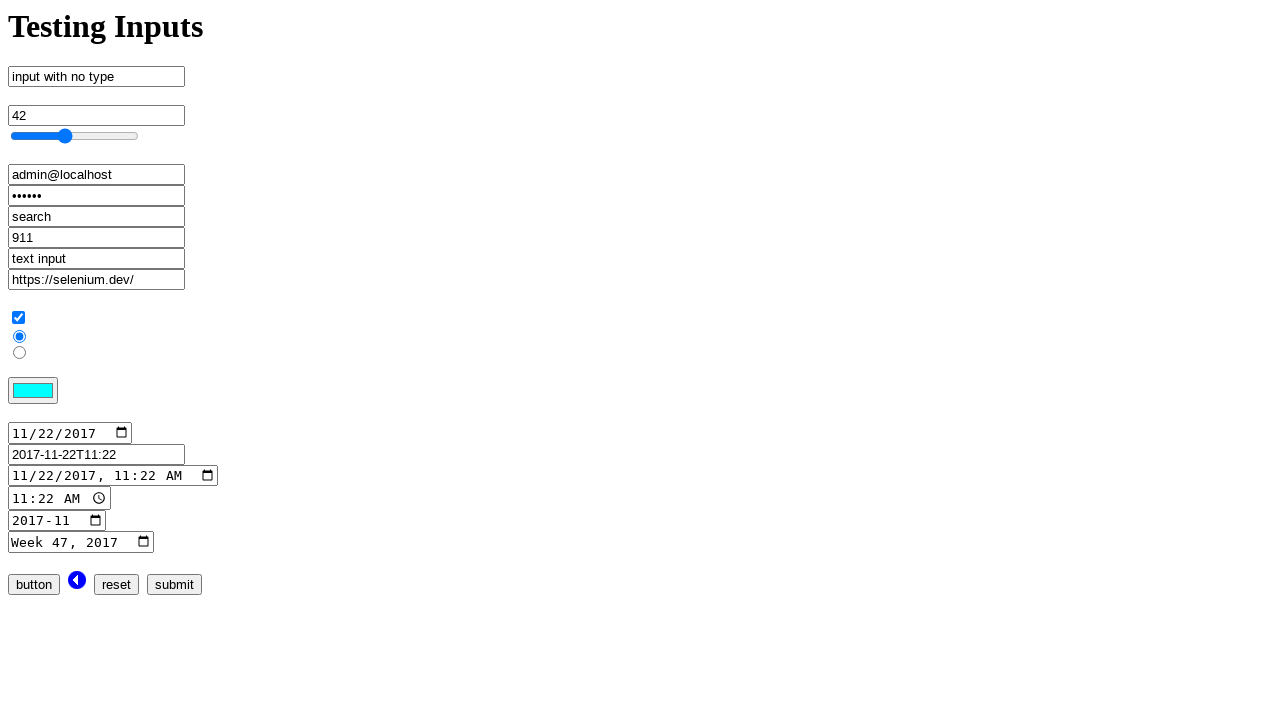

Confirmed that nonexistent checkbox with ID 'nonexistent_checkbox' does not exist
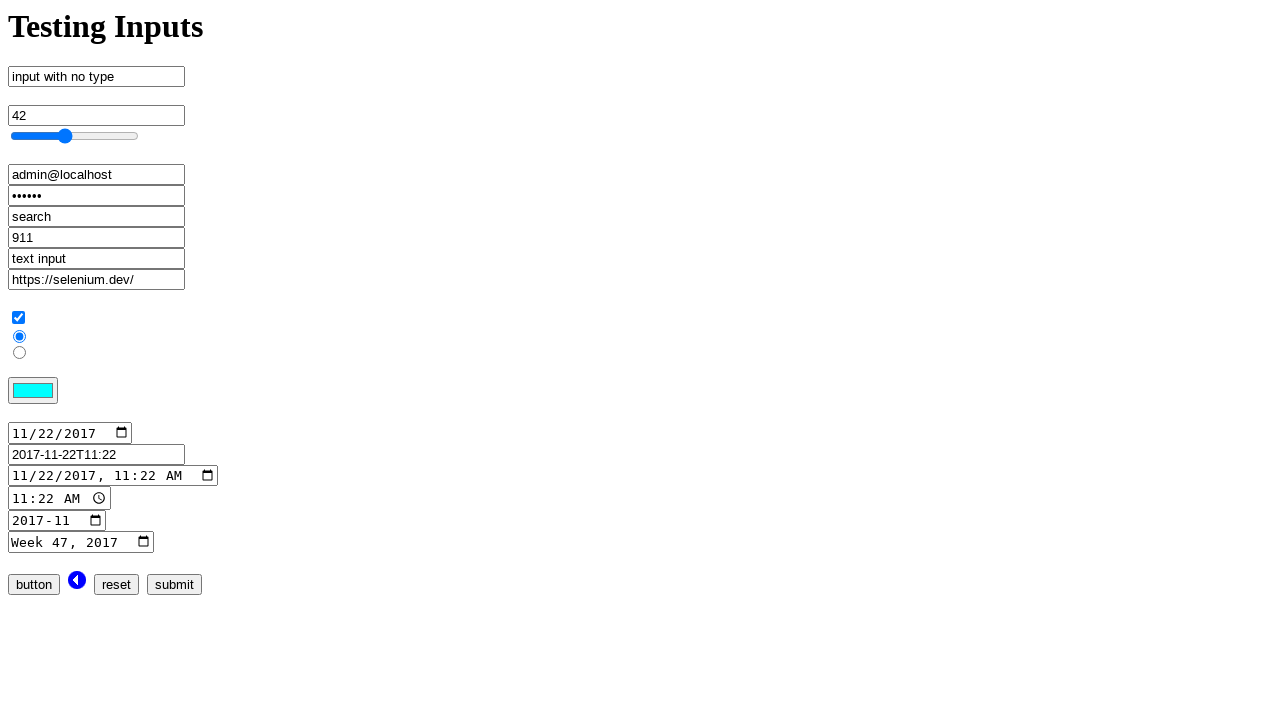

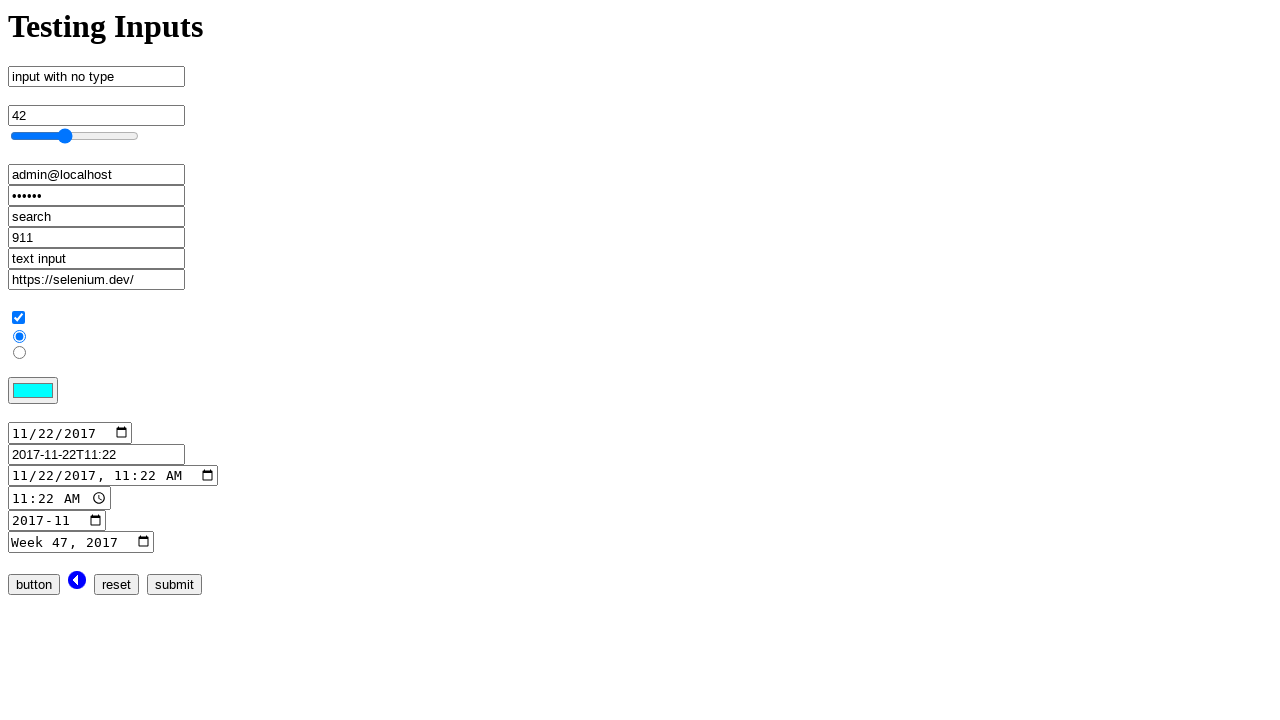